Tests drag and drop functionality by navigating to the Interactions menu, selecting Droppable submenu, and performing a drag and drop action on elements

Starting URL: https://demoqa.com/

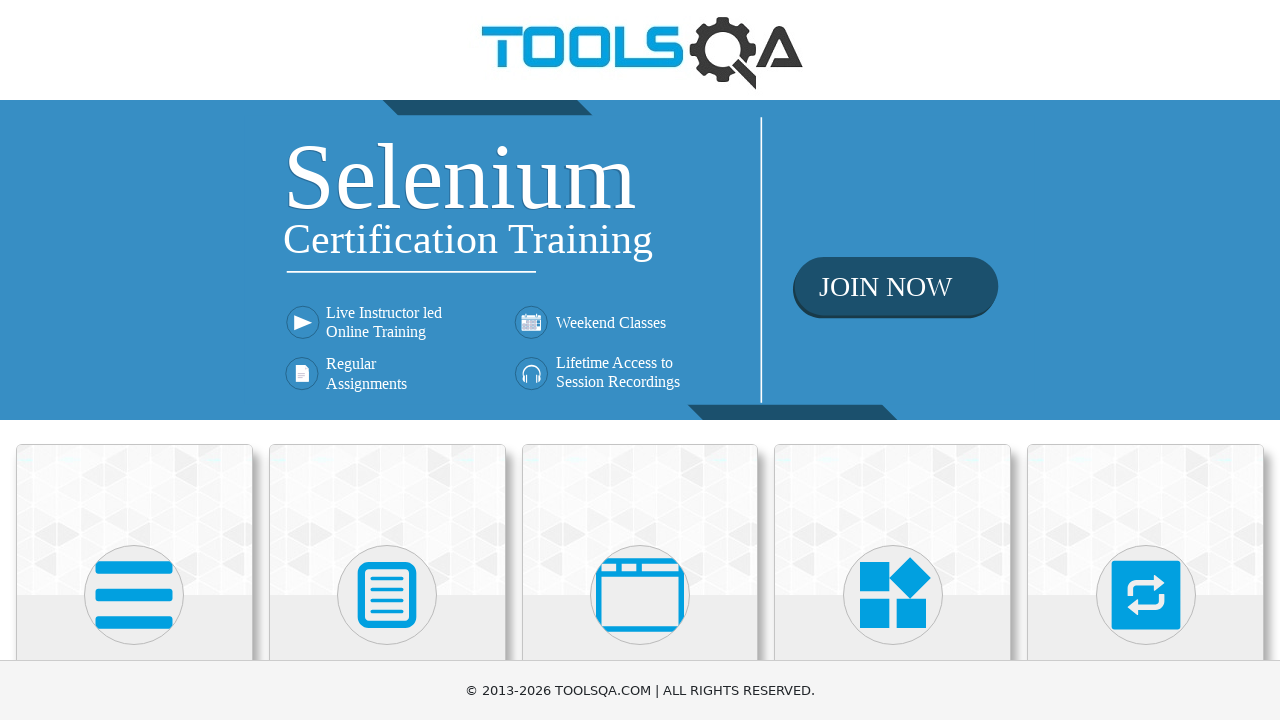

Scrolled Interactions menu into view
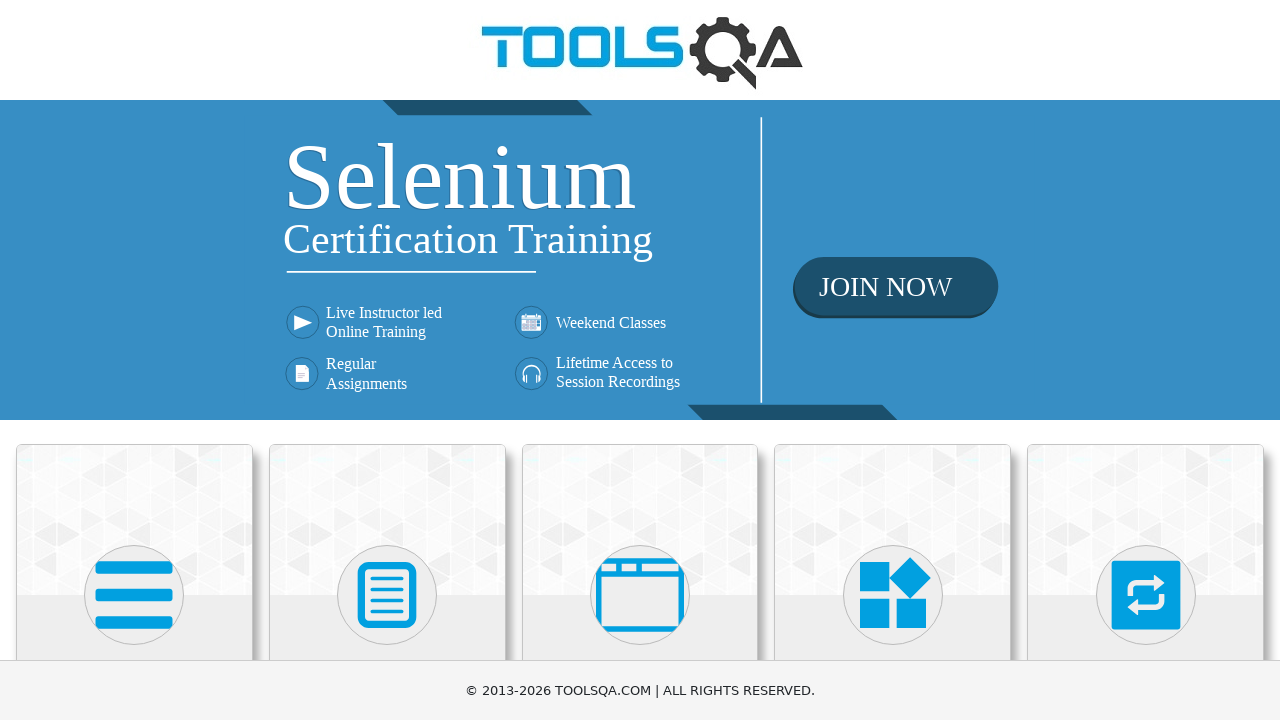

Clicked on Interactions menu at (1146, 360) on xpath=//h5[text()='Interactions']
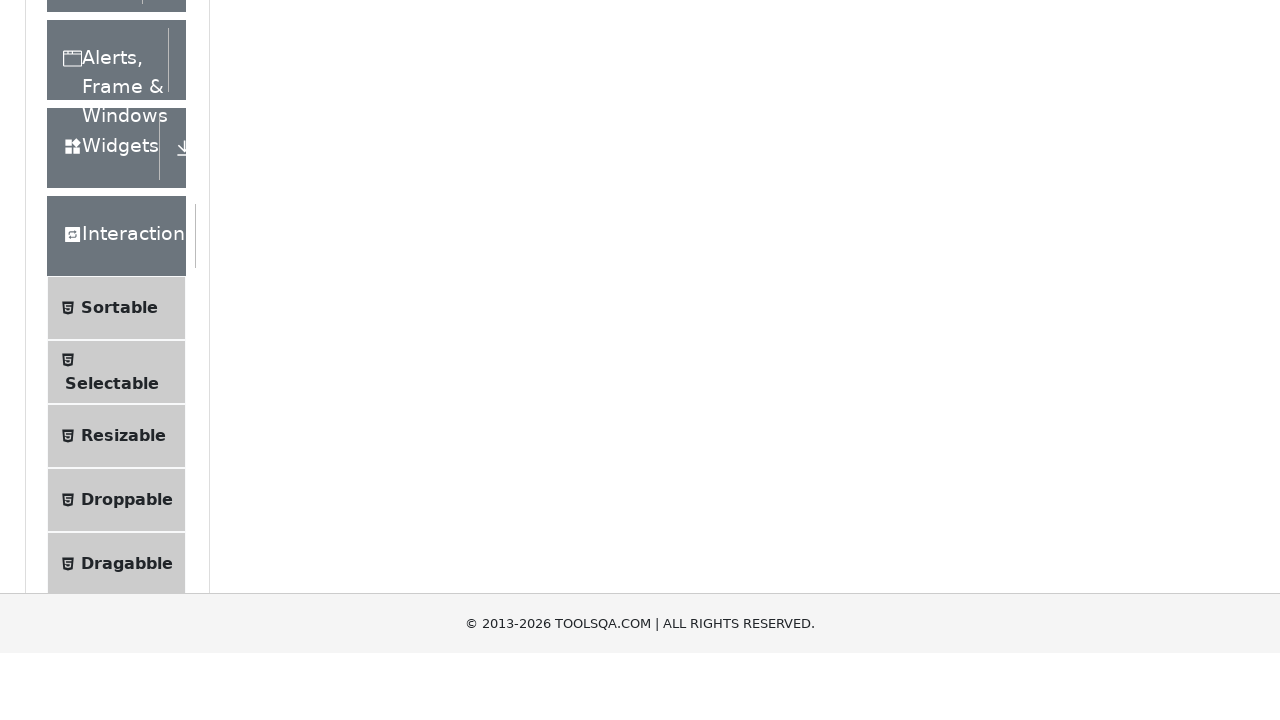

Clicked on Droppable submenu at (127, 411) on xpath=//span[text()='Droppable']
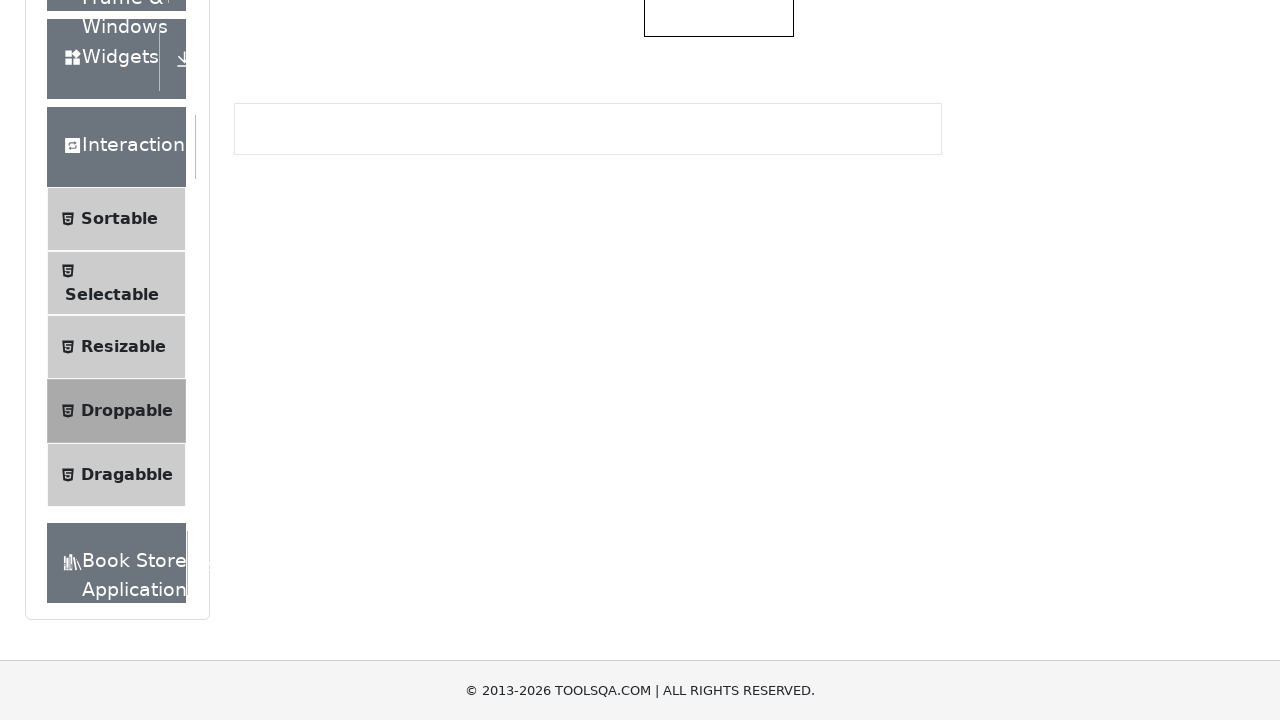

Droppable element loaded and visible
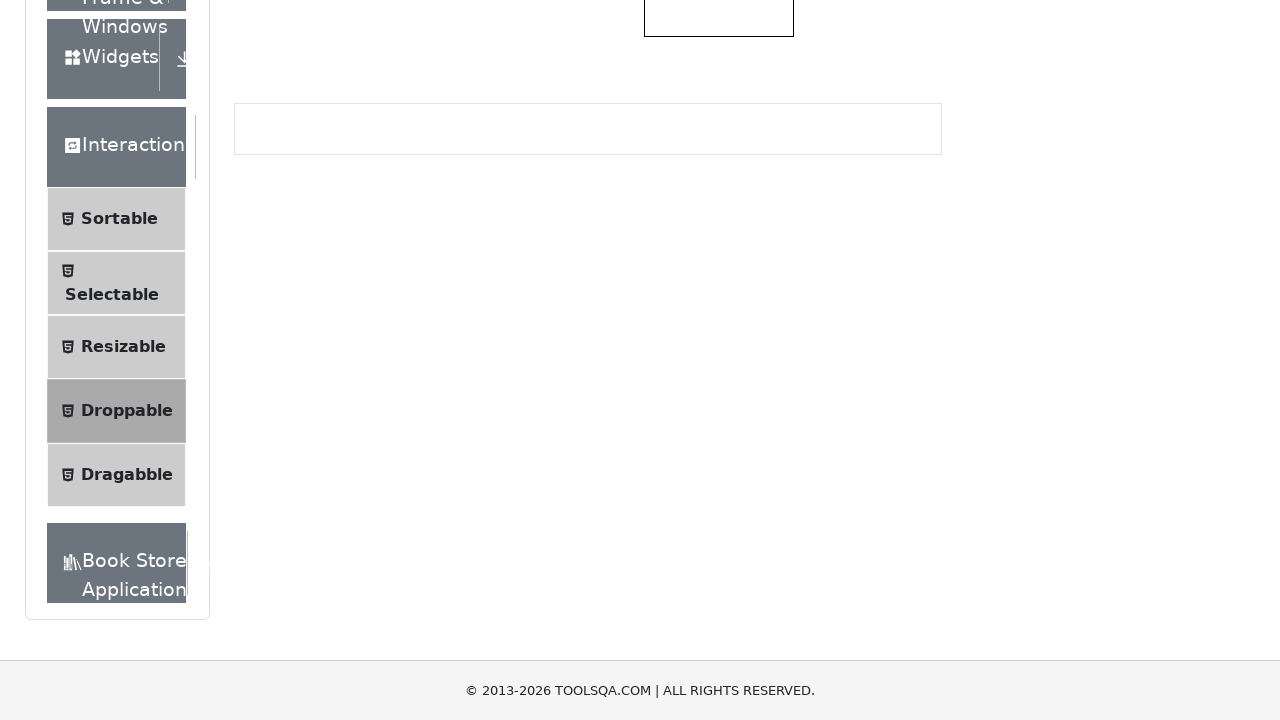

Dragged draggable element to droppable target at (719, 356)
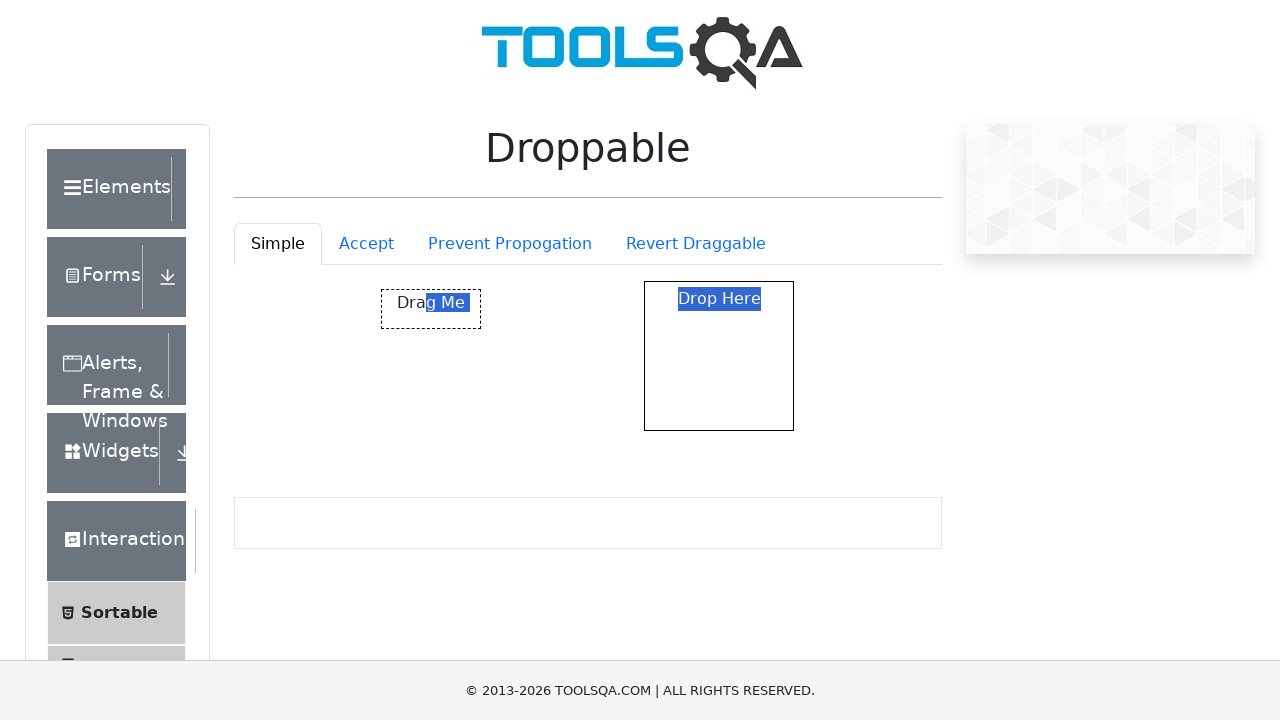

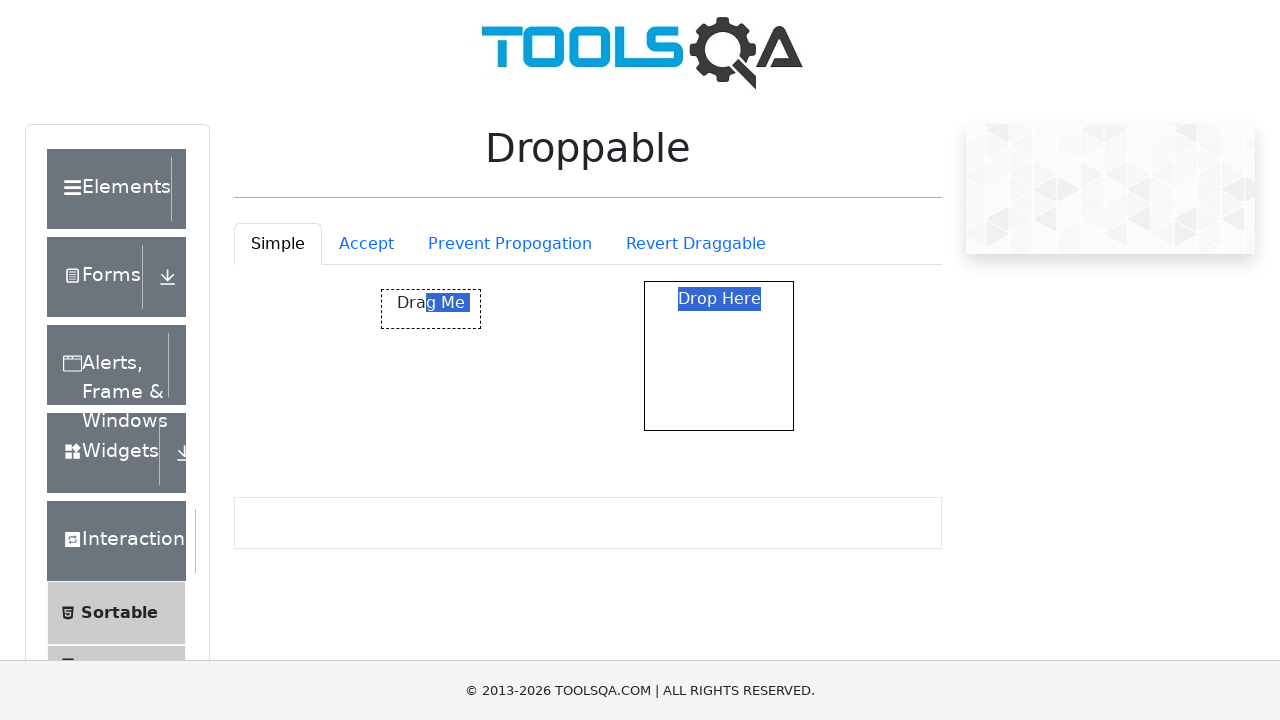